Tests input field functionality by entering text, clearing it, and entering new text

Starting URL: http://the-internet.herokuapp.com/inputs

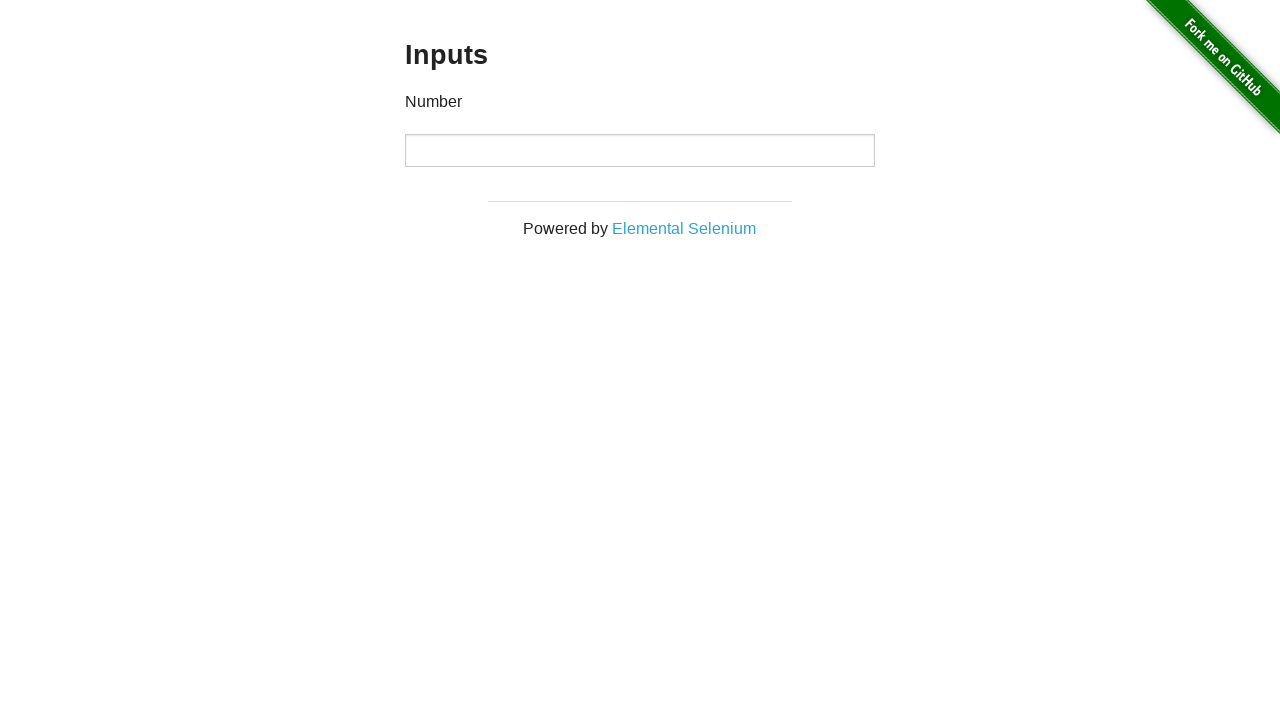

Located input field and entered '1000' on input
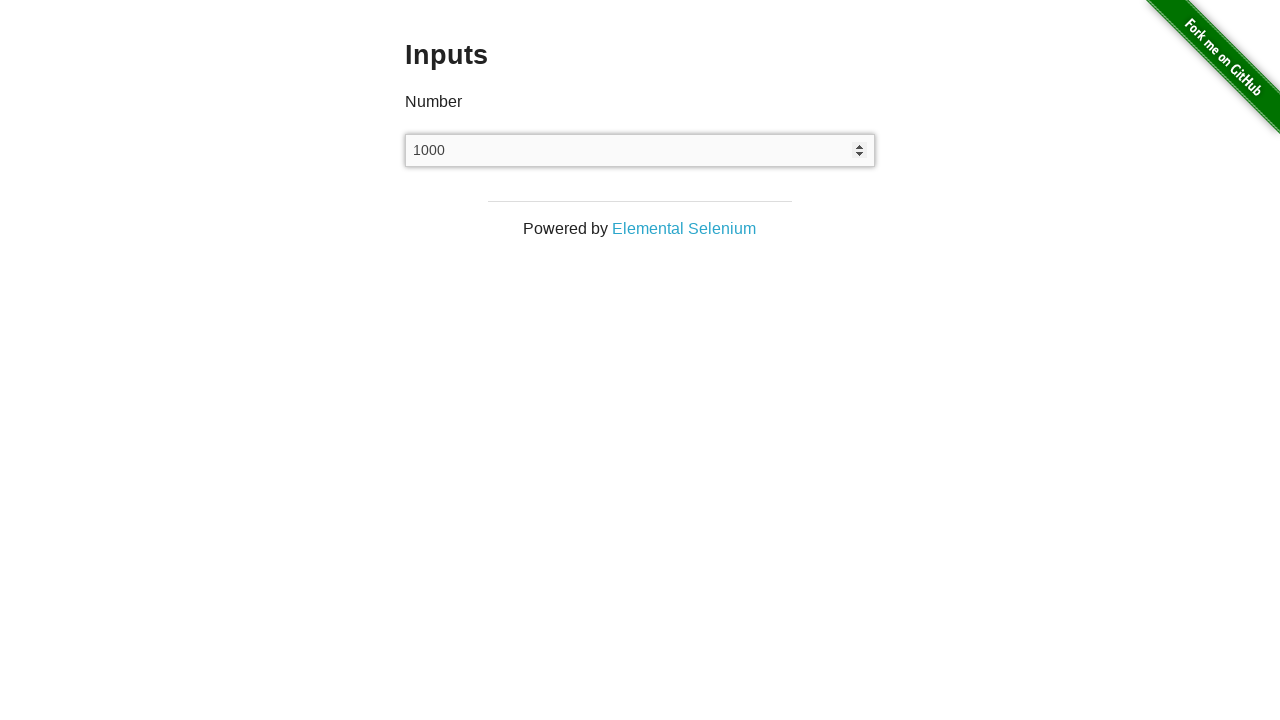

Cleared the input field on input
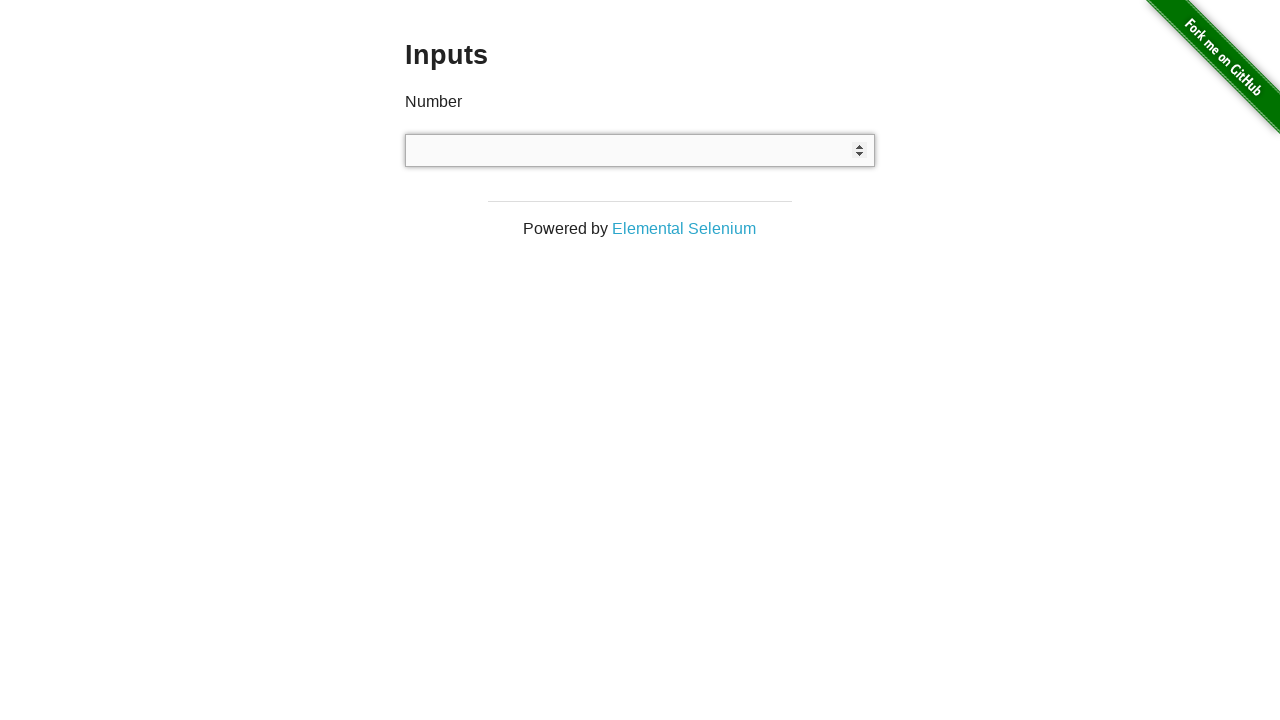

Entered new value '999' into the input field on input
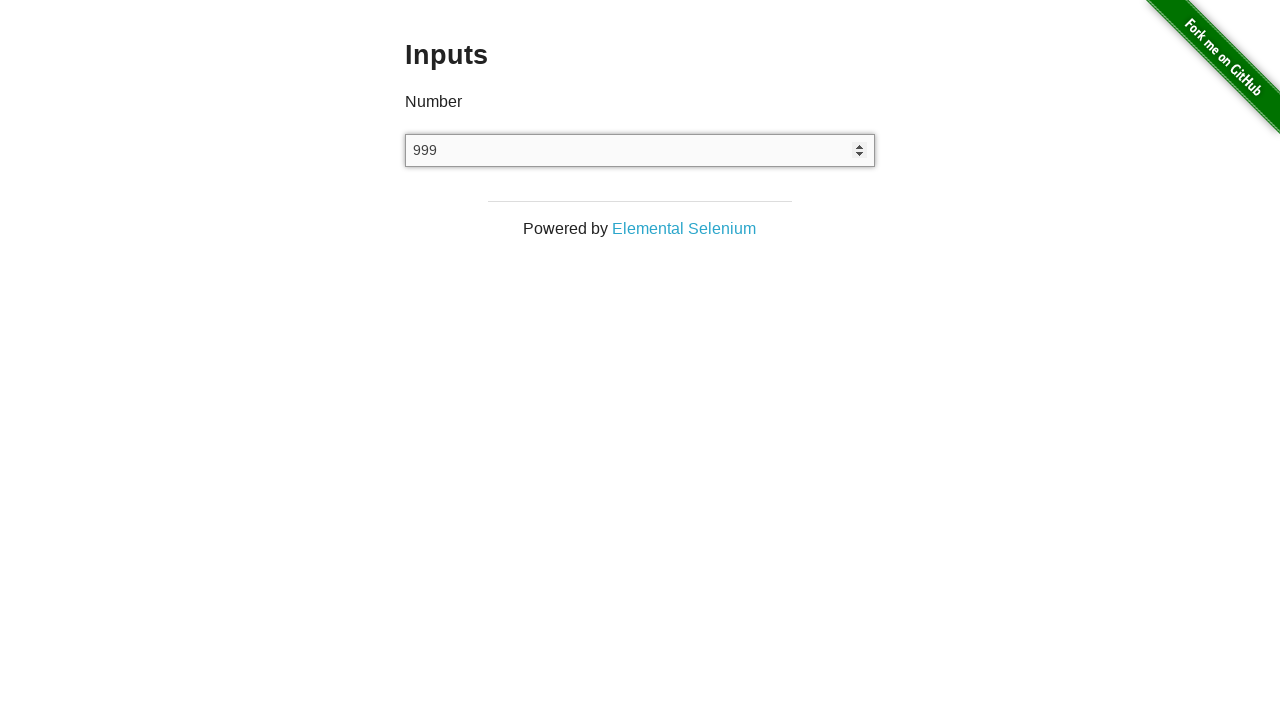

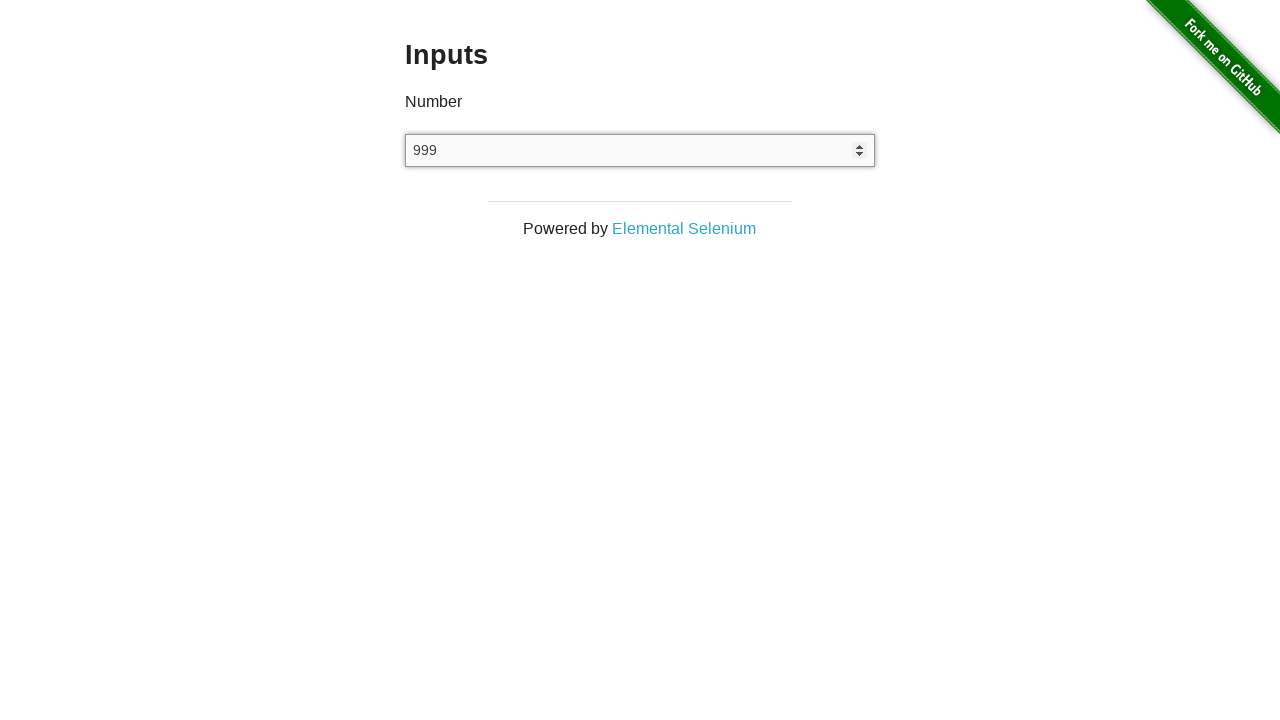